Tests a booking form by waiting for the price to drop to $100, clicking book, solving a math problem, and submitting the answer

Starting URL: http://suninjuly.github.io/explicit_wait2.html

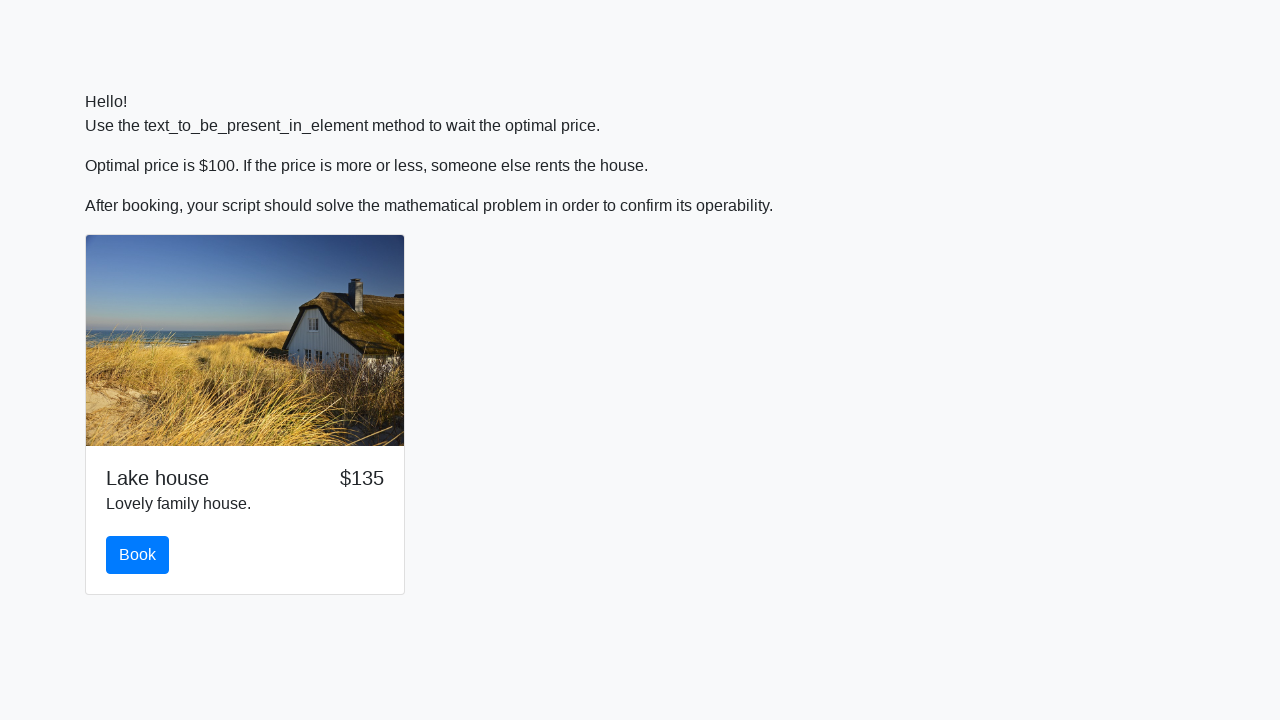

Waited for price to drop to $100
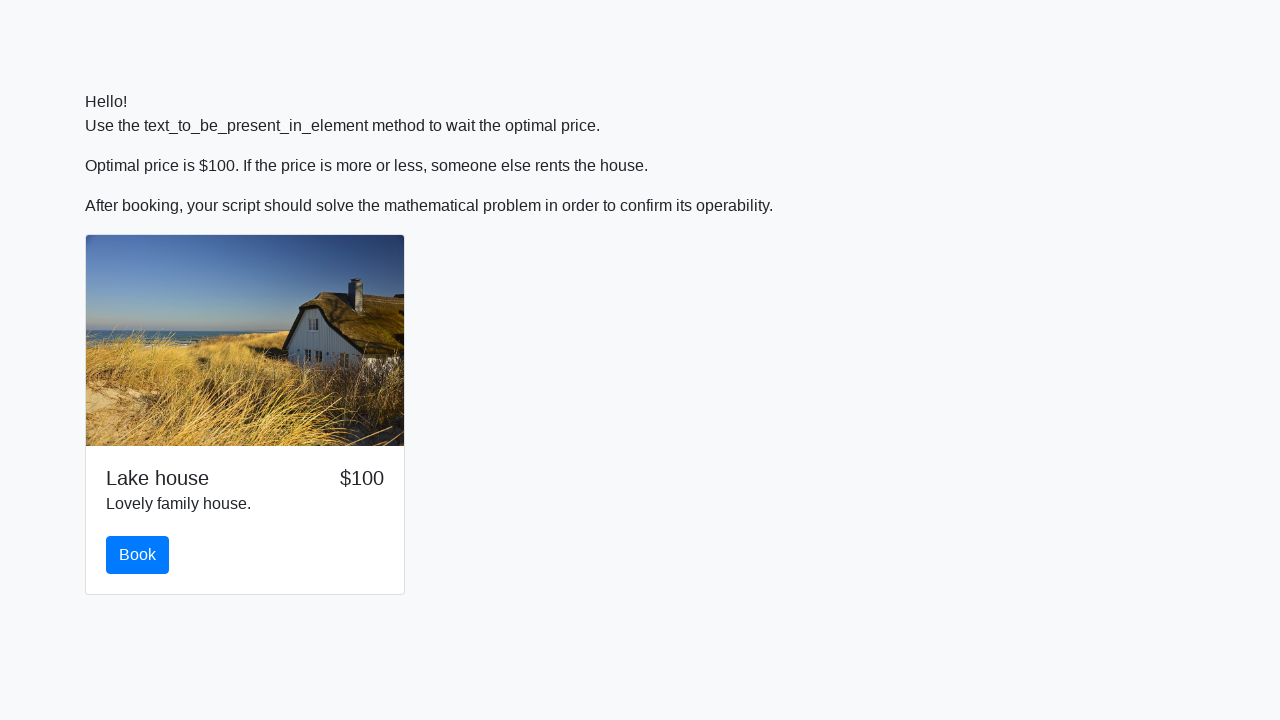

Clicked book button at (138, 555) on button#book
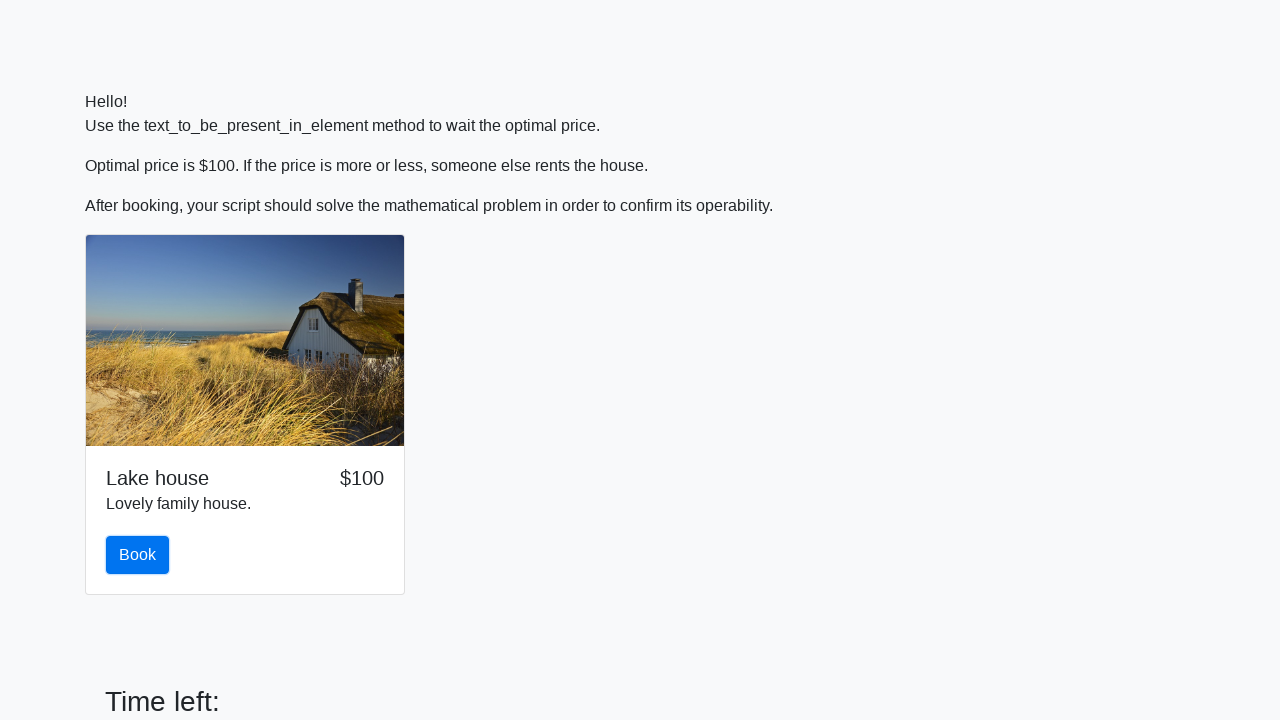

Retrieved input value: 515
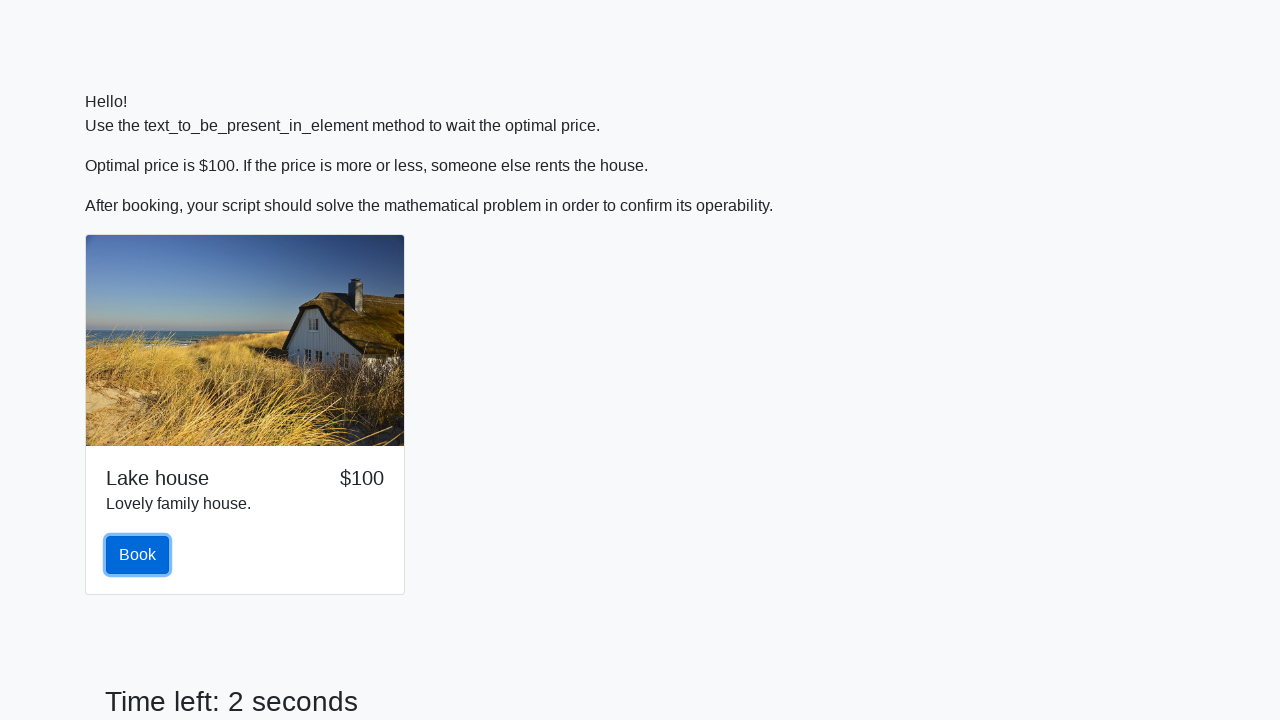

Calculated answer: 0.9680289967020584
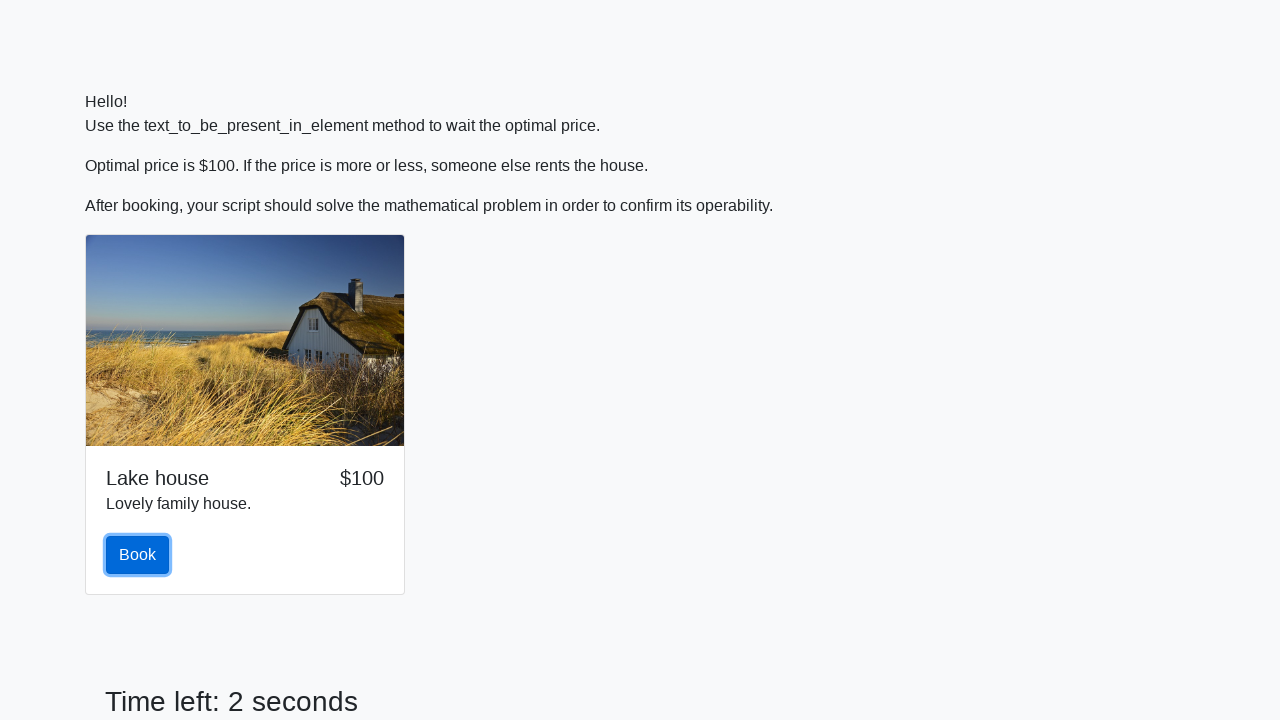

Filled answer field with calculated value on #answer
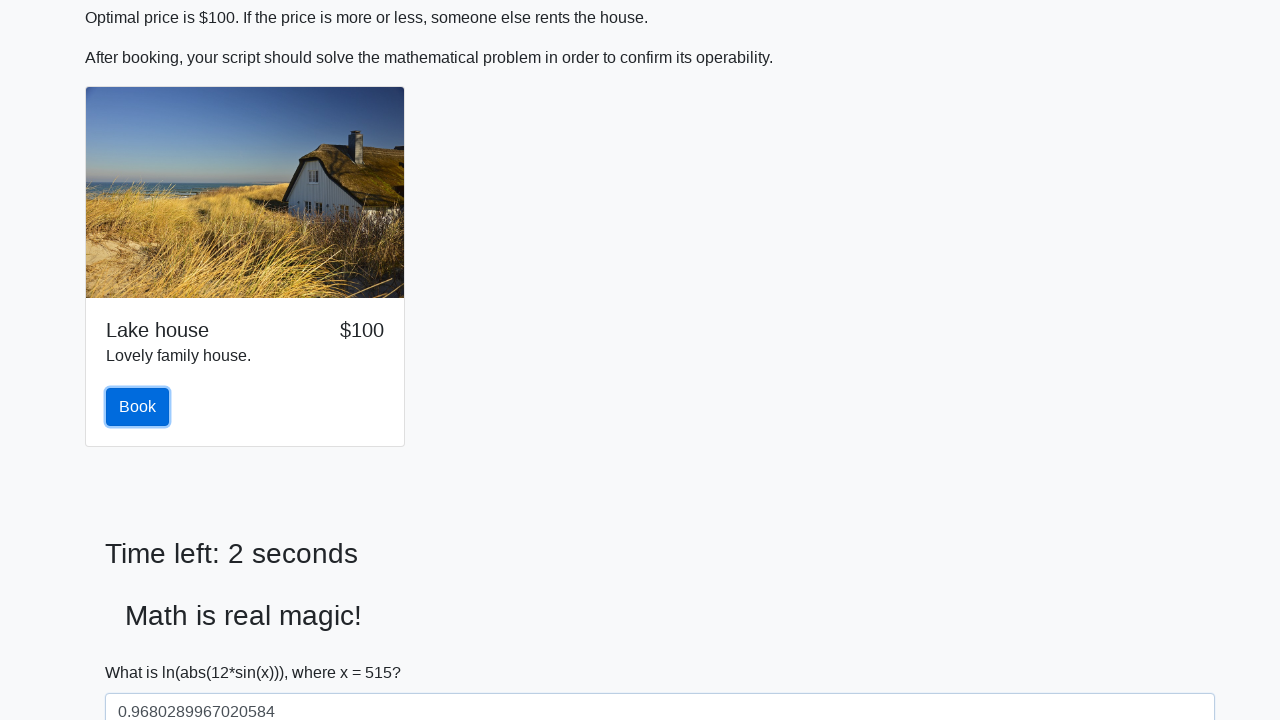

Clicked Submit button to complete booking form at (143, 651) on xpath=//button[text()='Submit']
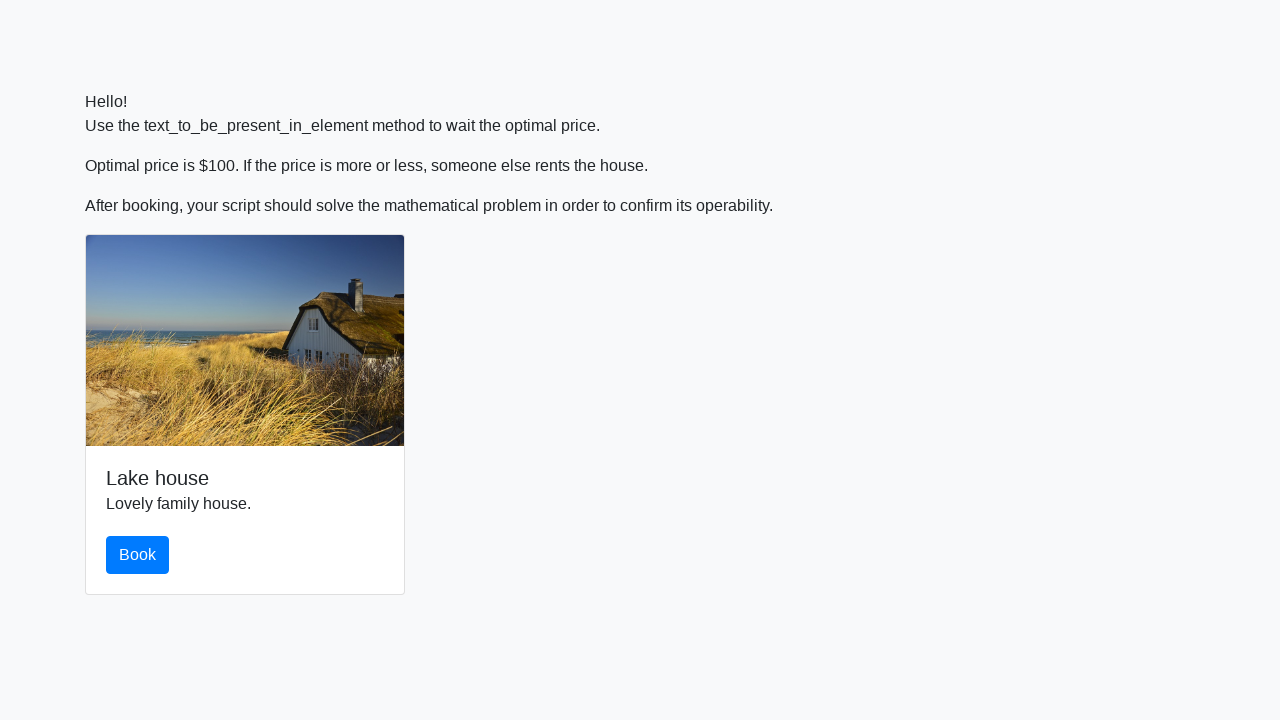

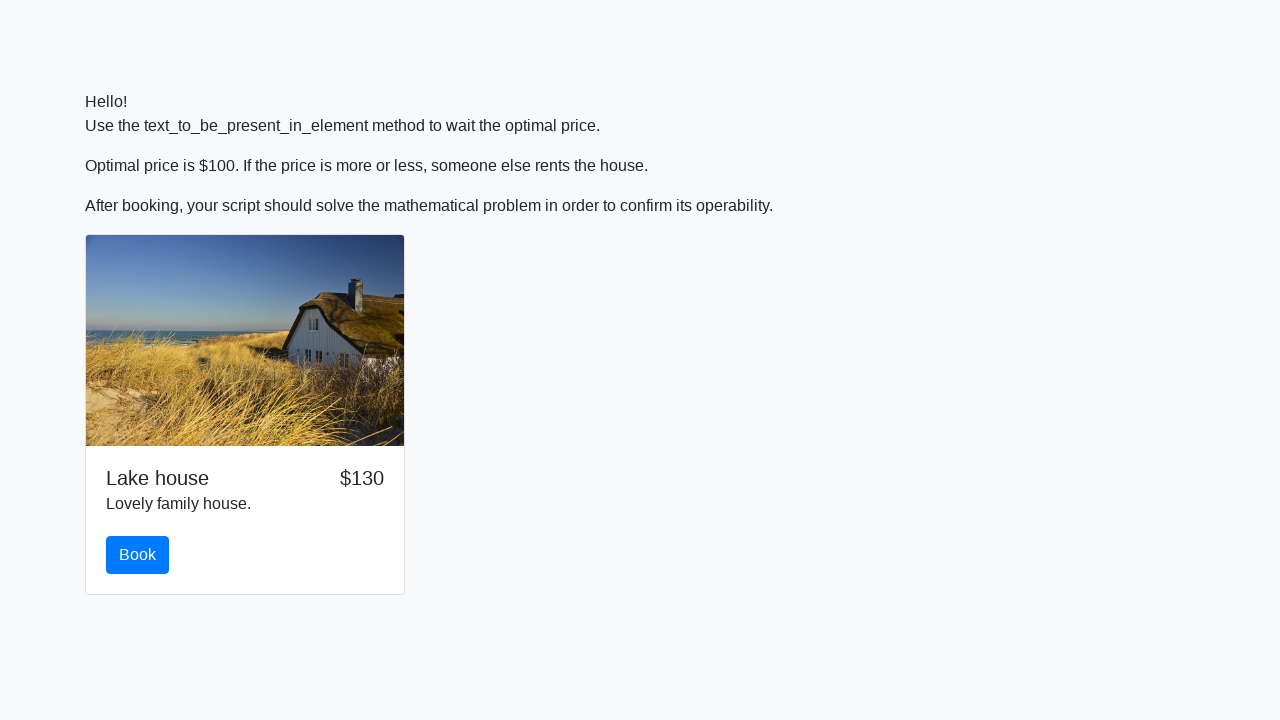